Solves a mathematical problem on a web form by reading an input value, calculating the result using a logarithmic formula, filling the answer, selecting checkboxes and radio buttons, then submitting the form

Starting URL: http://suninjuly.github.io/math.html

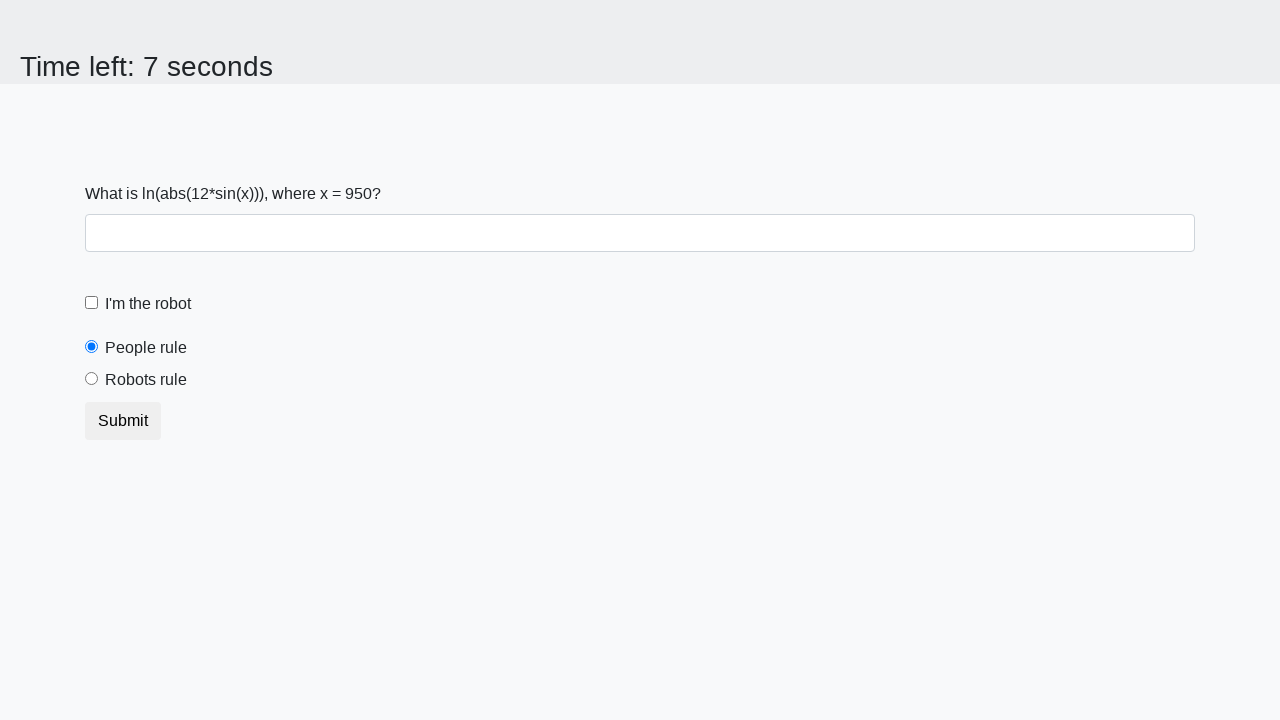

Retrieved x value from input field
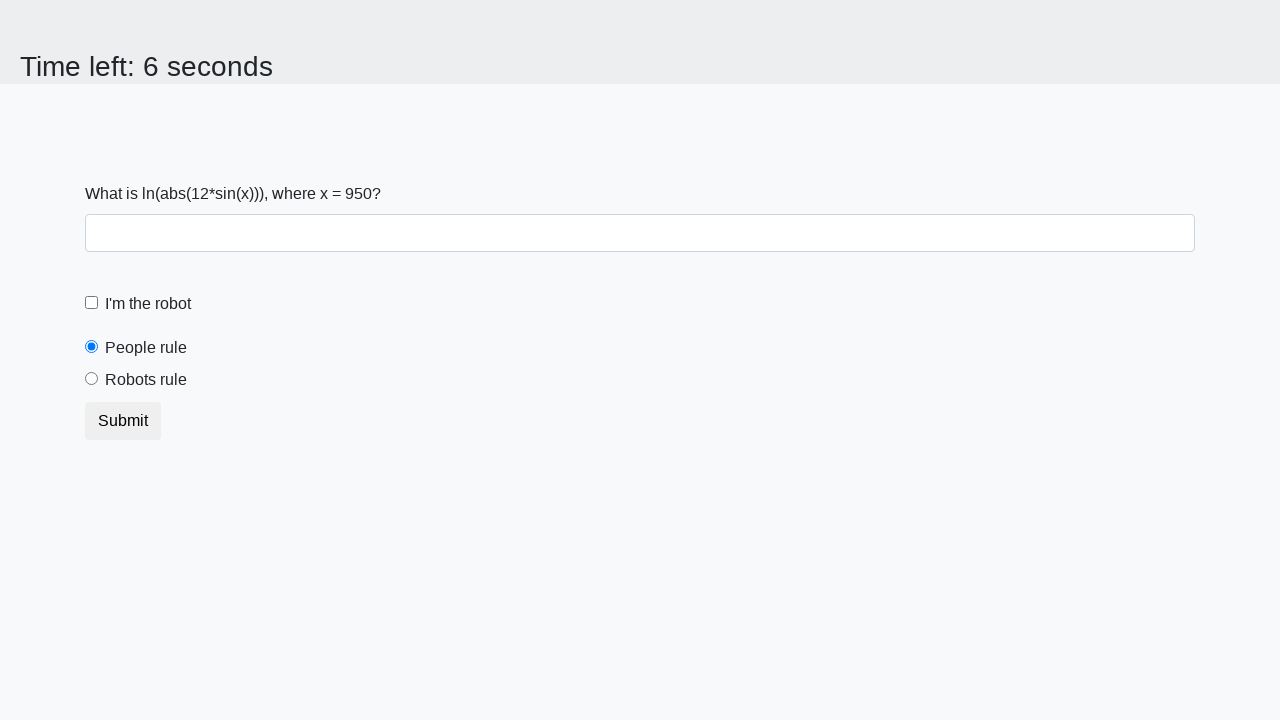

Calculated y using logarithmic formula: log(abs(12*sin(x)))
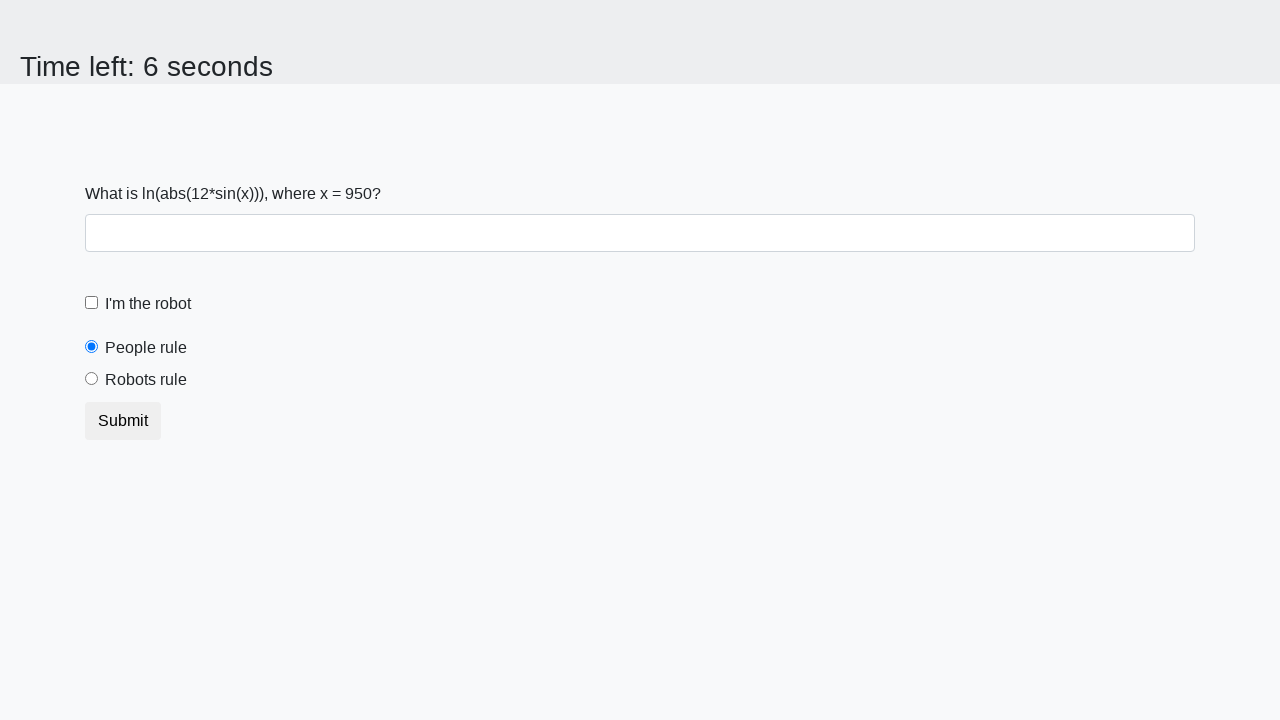

Filled answer field with calculated result: 2.4288280230302446 on #answer
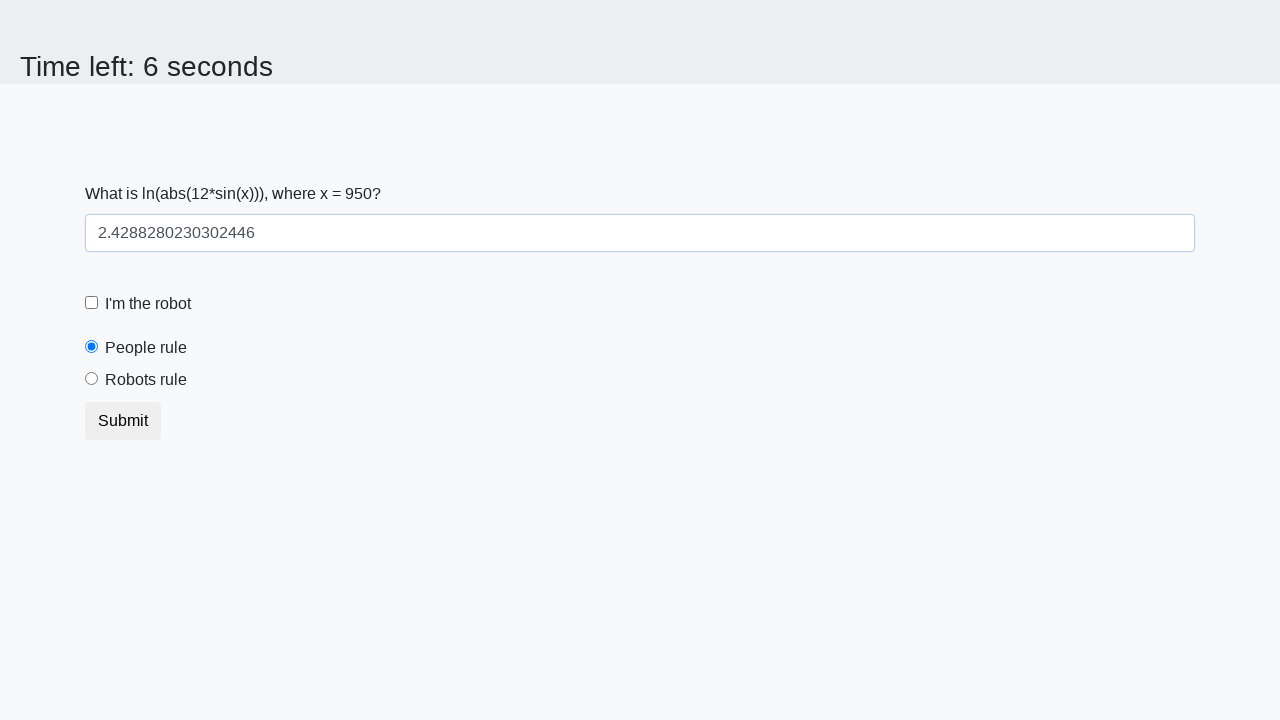

Clicked robot checkbox at (92, 303) on #robotCheckbox
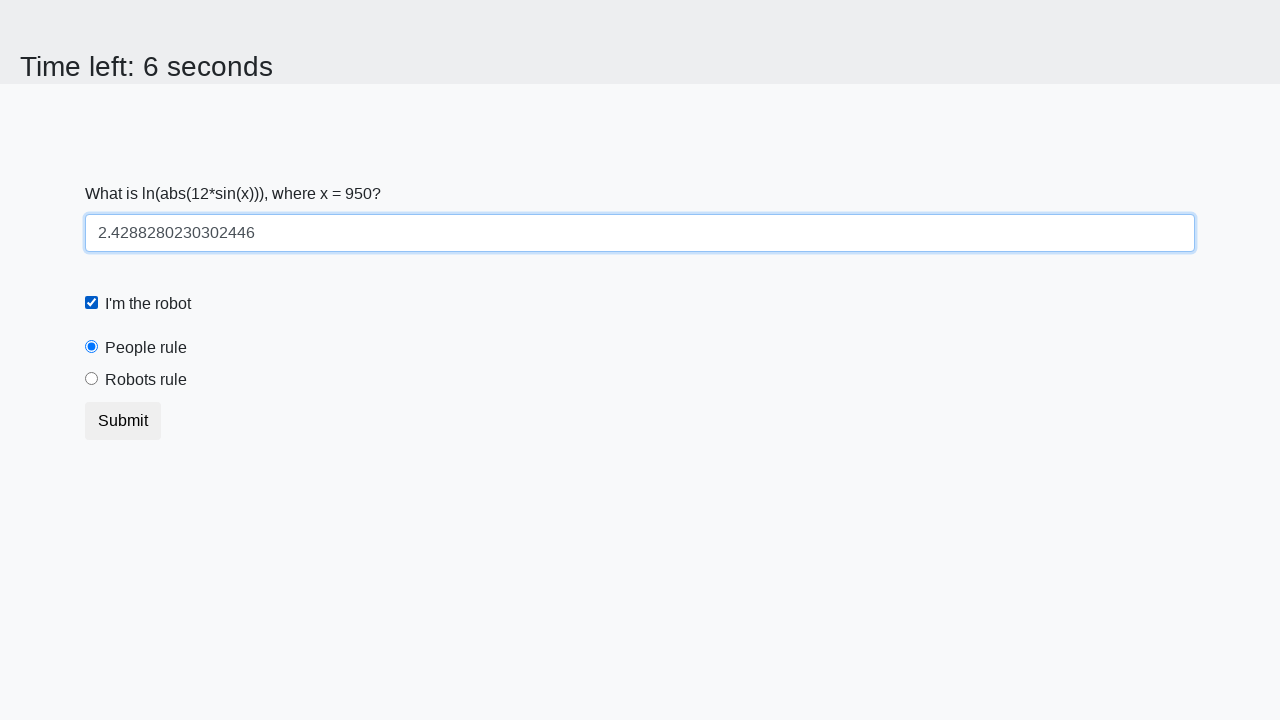

Selected robots rule radio button at (92, 379) on #robotsRule
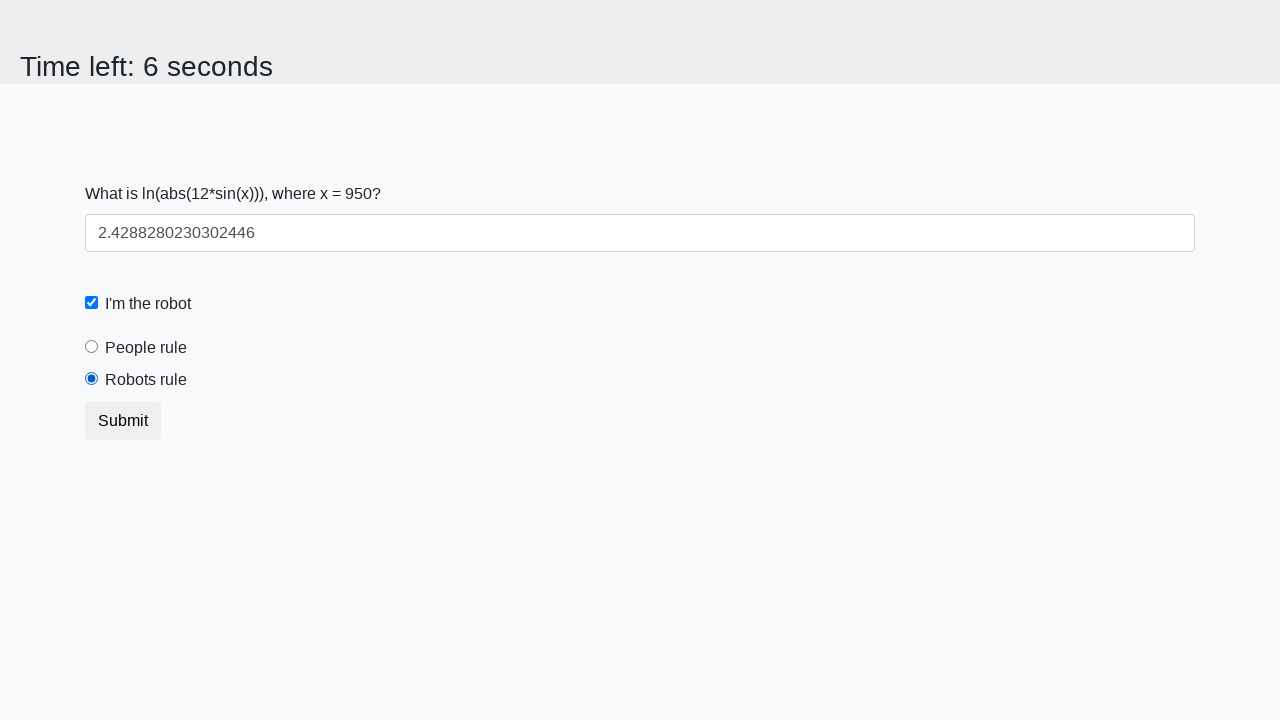

Submitted form by clicking submit button at (123, 421) on button
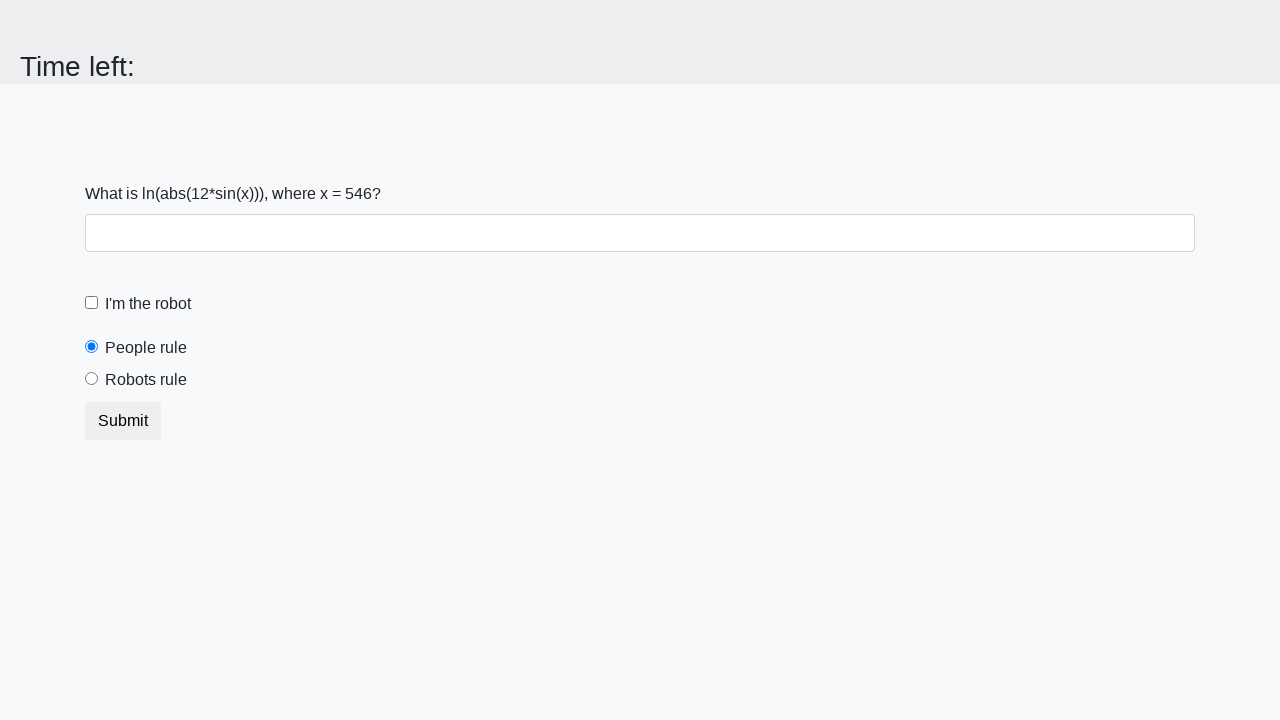

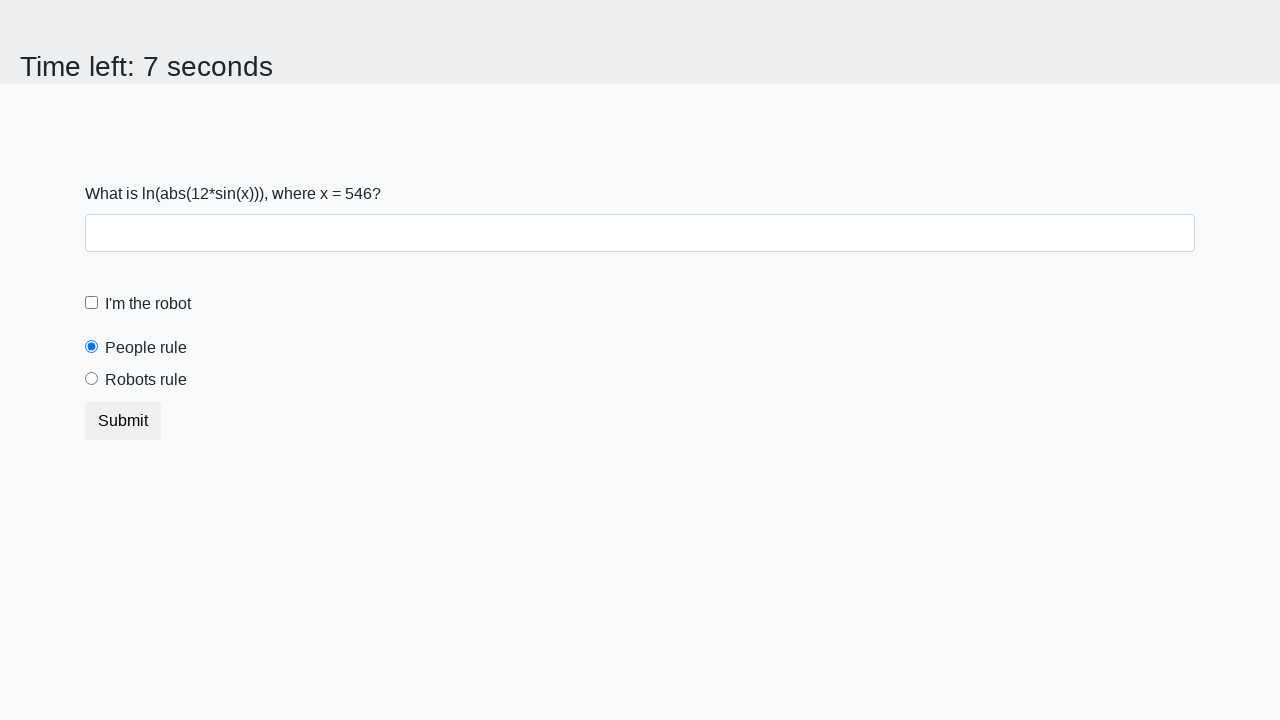